Tests page scrolling functionality by scrolling down and then back up on the page

Starting URL: https://demo.automationtesting.in/Windows.html

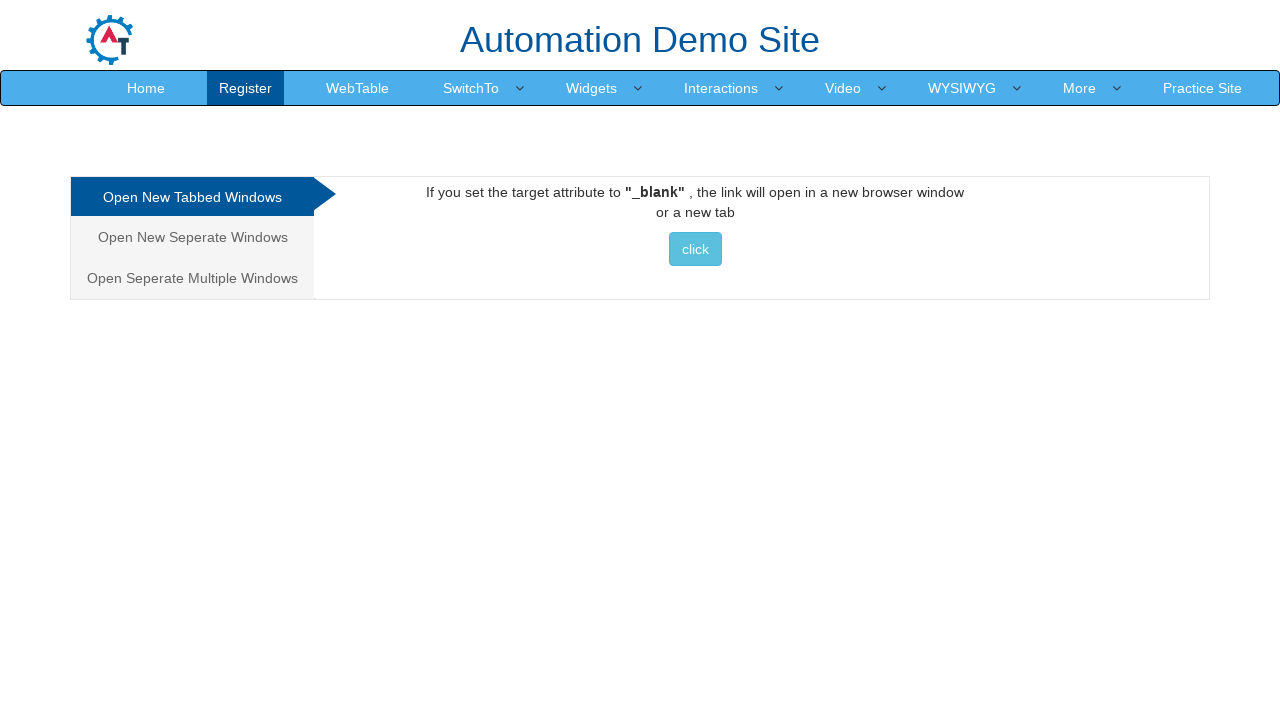

Scrolled down by 300 pixels
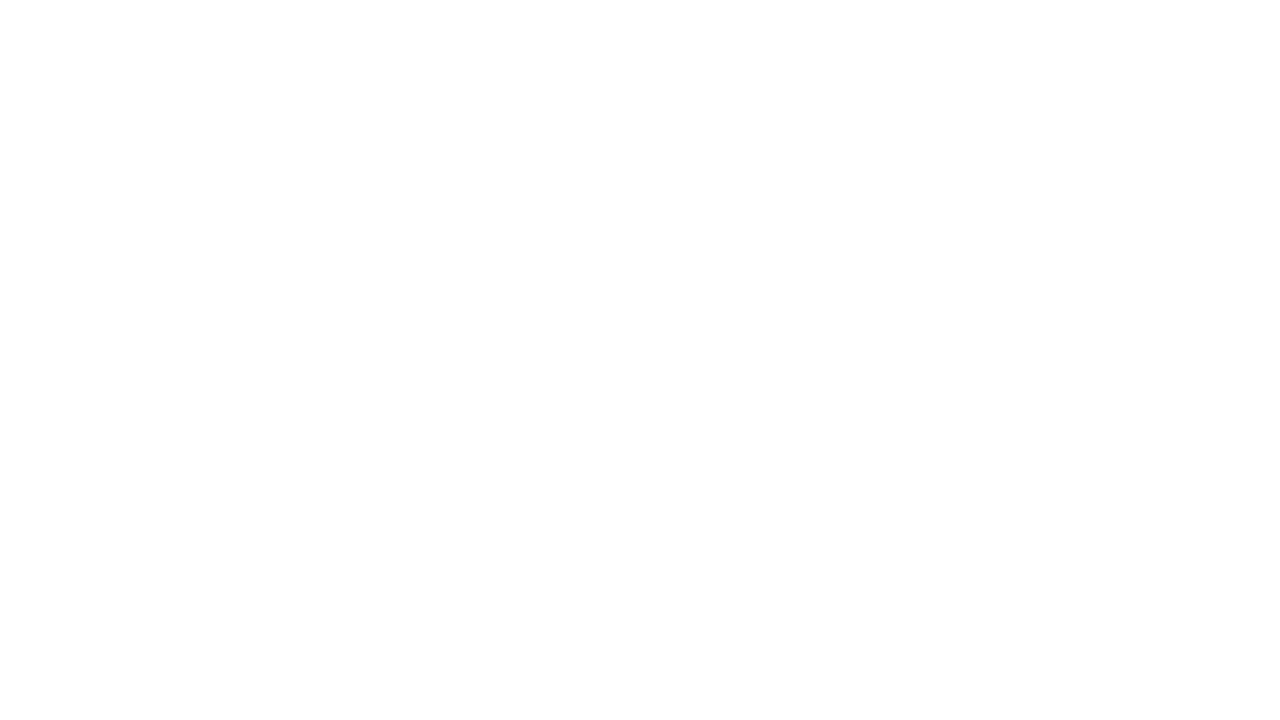

Waited 5 seconds for scroll effect to be visible
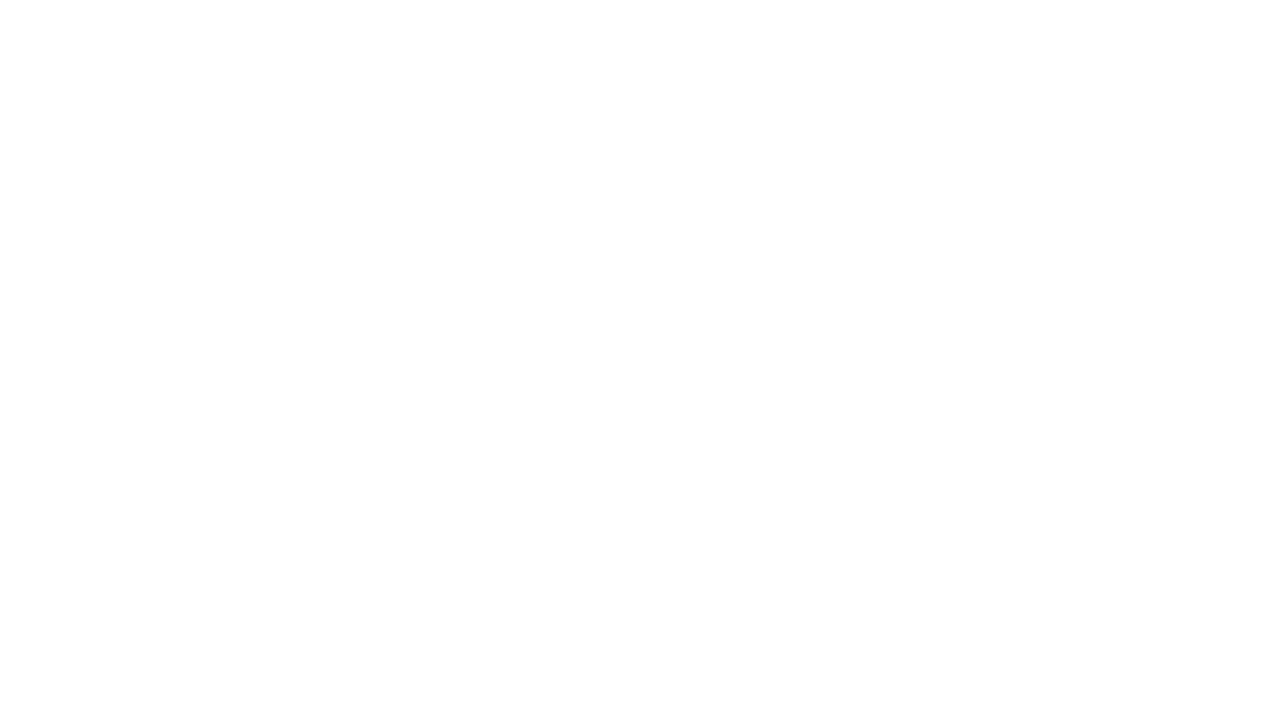

Scrolled back up by 300 pixels
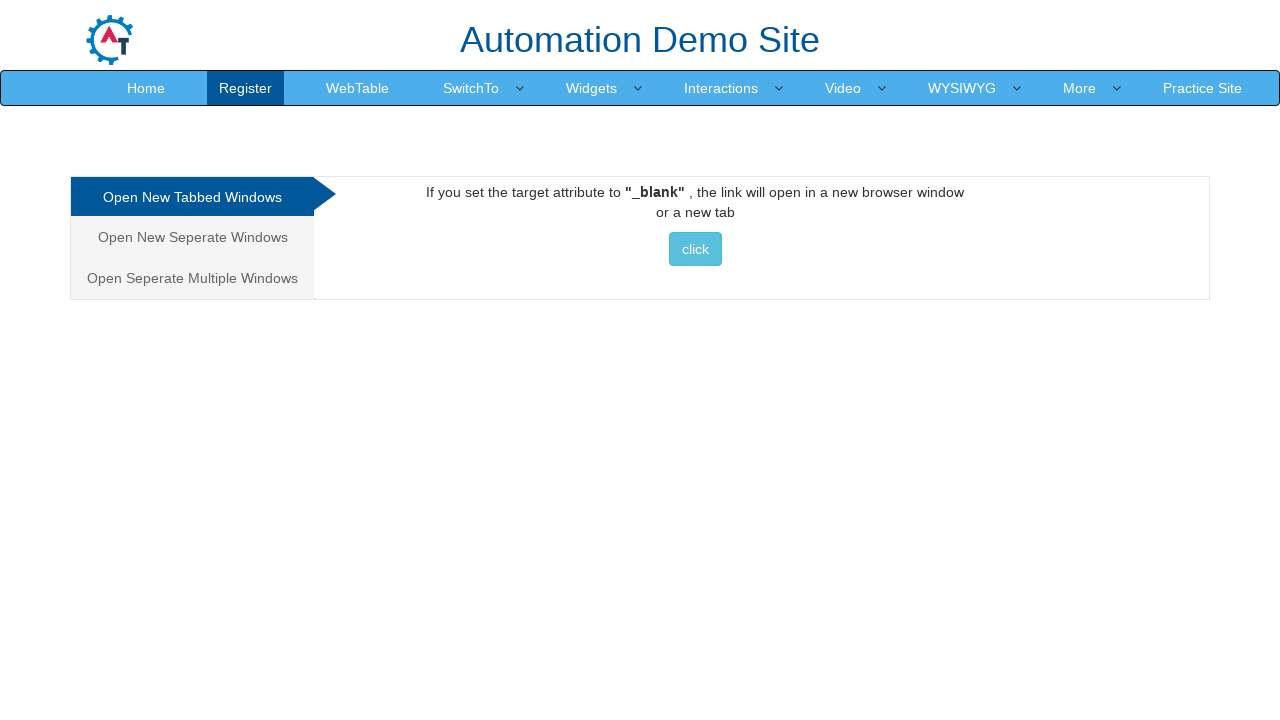

Waited 5 seconds for scroll effect to be visible
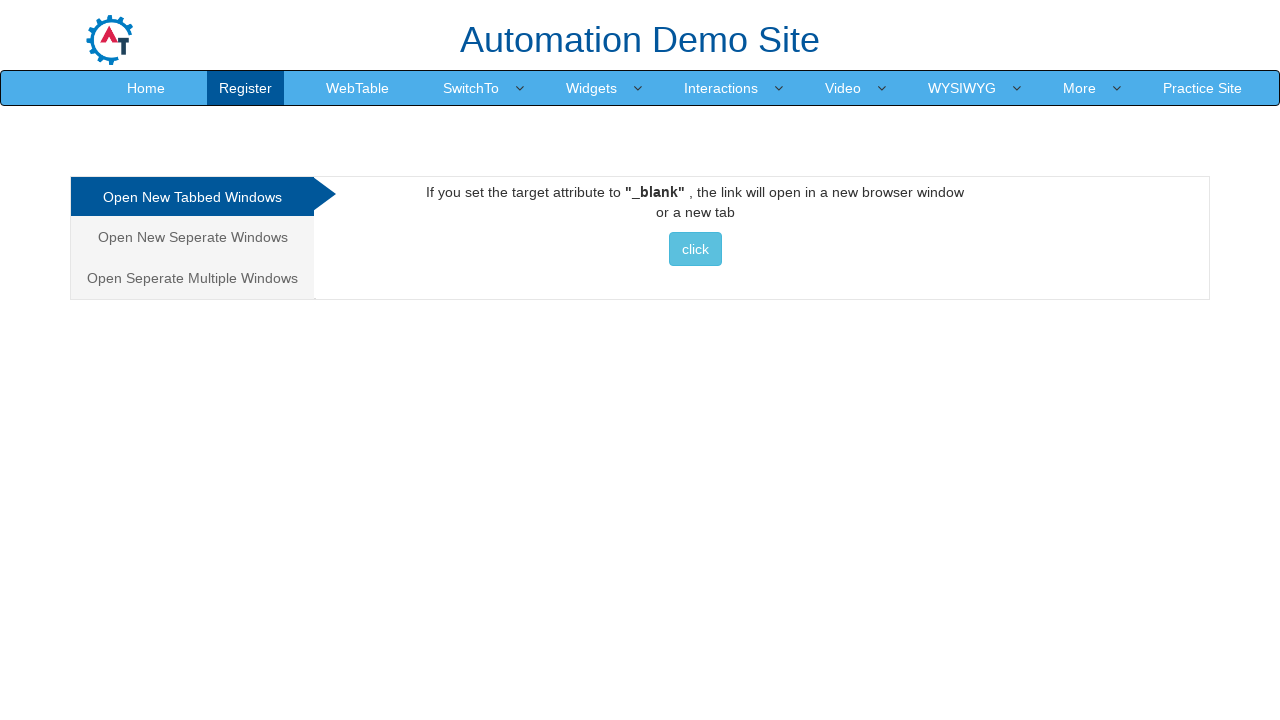

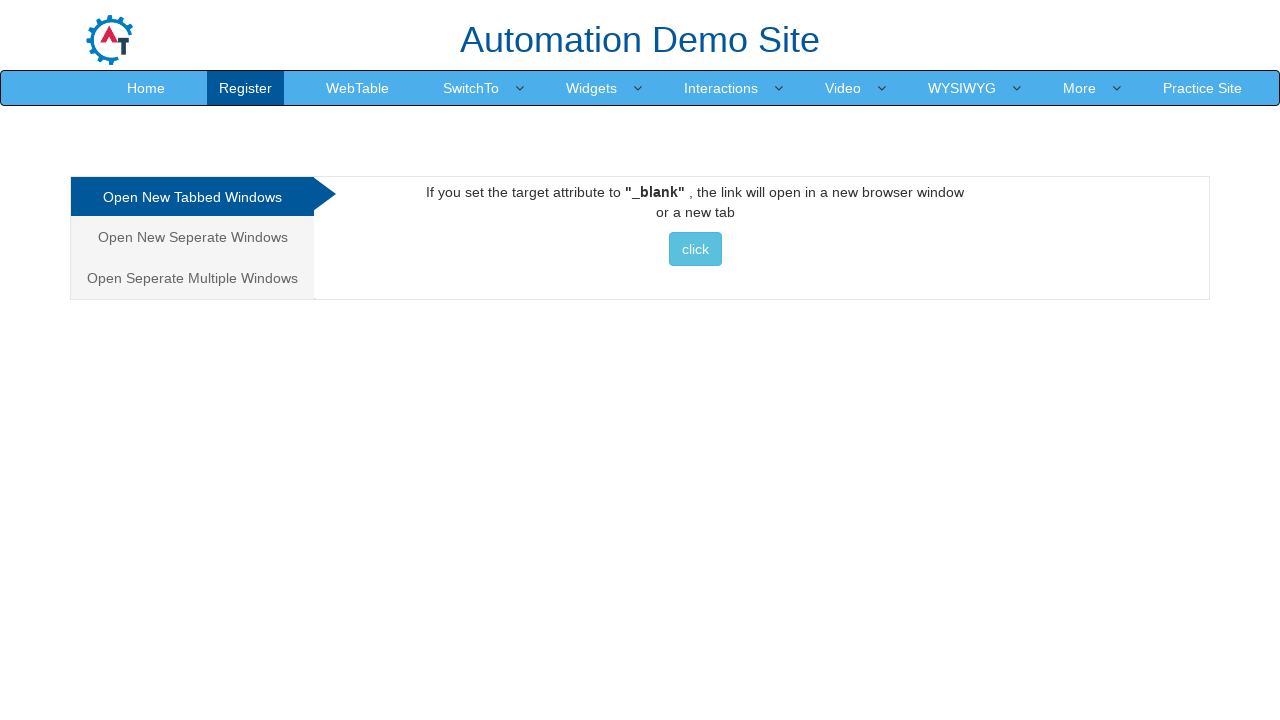